Tests browser navigation commands (back, forward, refresh) by navigating between two pages and refreshing the current page.

Starting URL: https://opensource-demo.orangehrmlive.com/web/index.php/auth/login

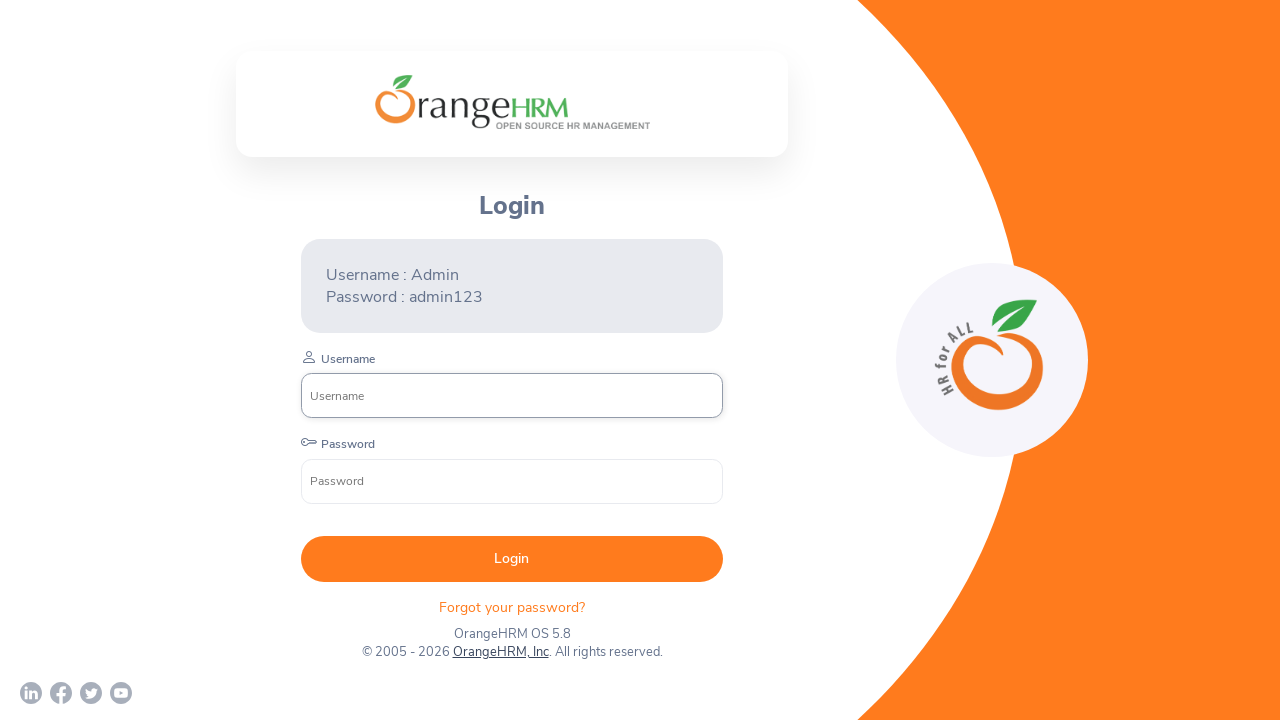

Navigated to nopcommerce demo site
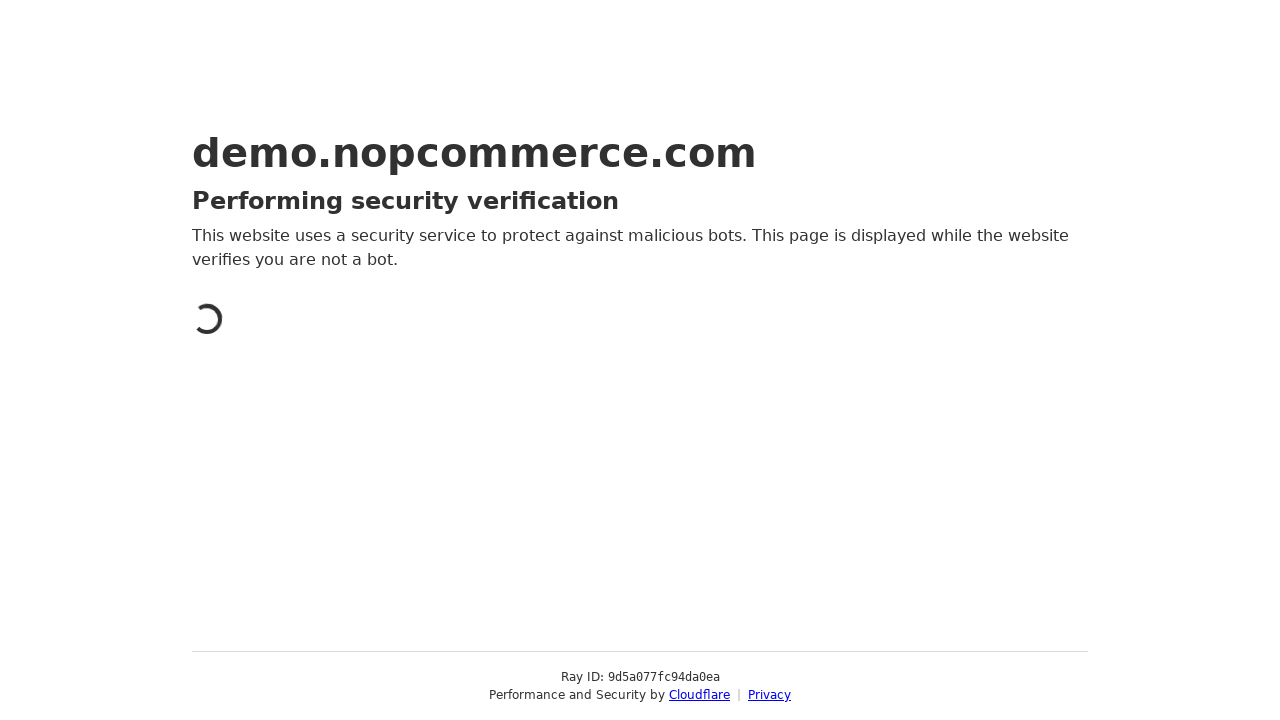

Navigated to OrangeHRM login page
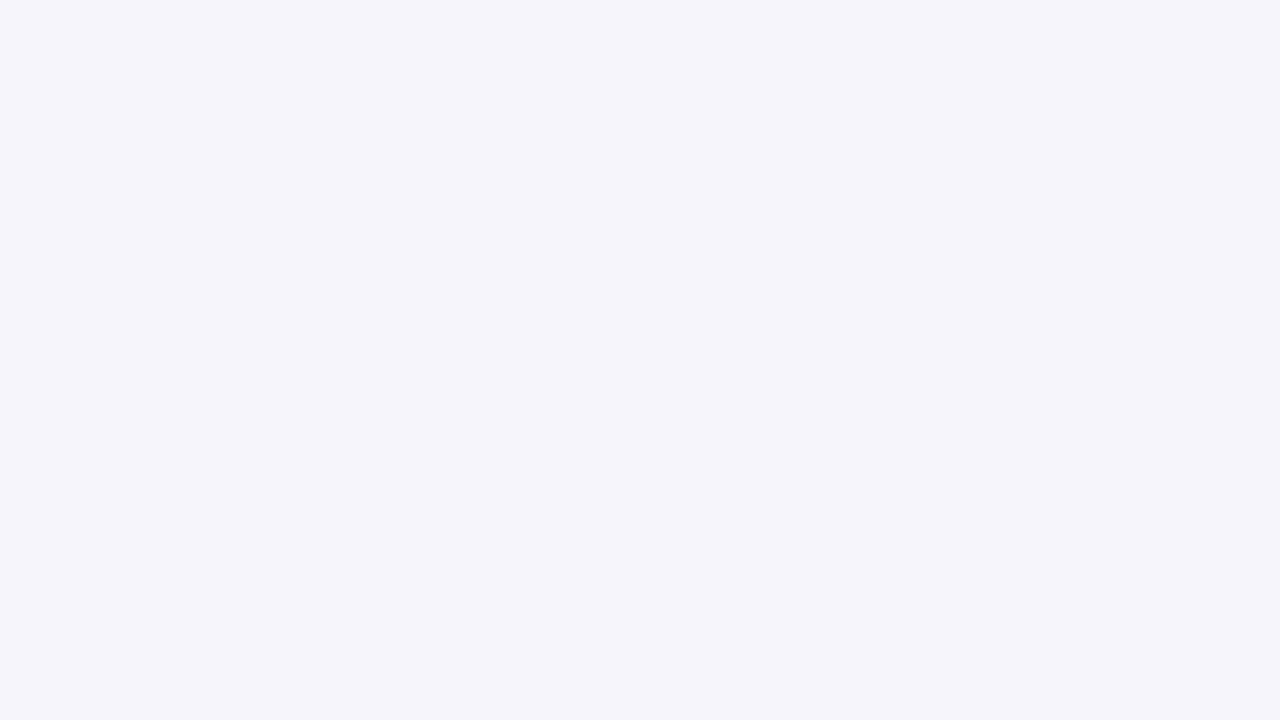

Navigated back to nopcommerce demo site
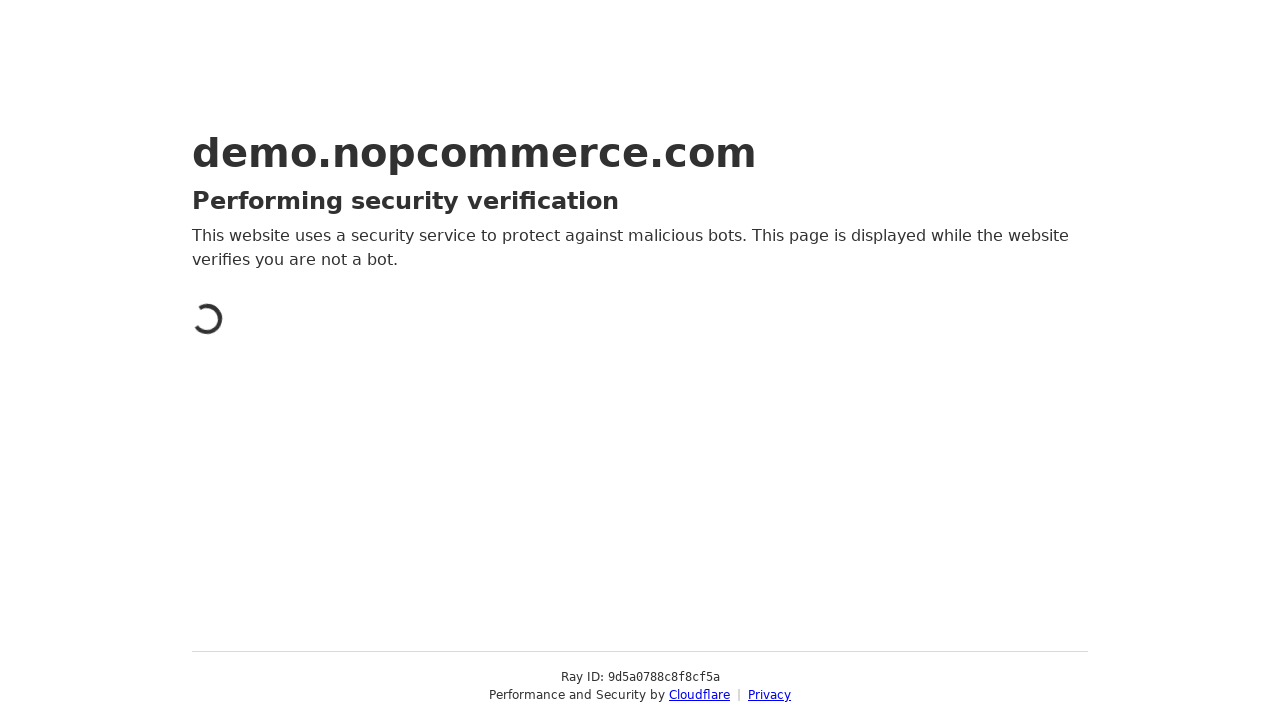

Navigated forward to OrangeHRM login page
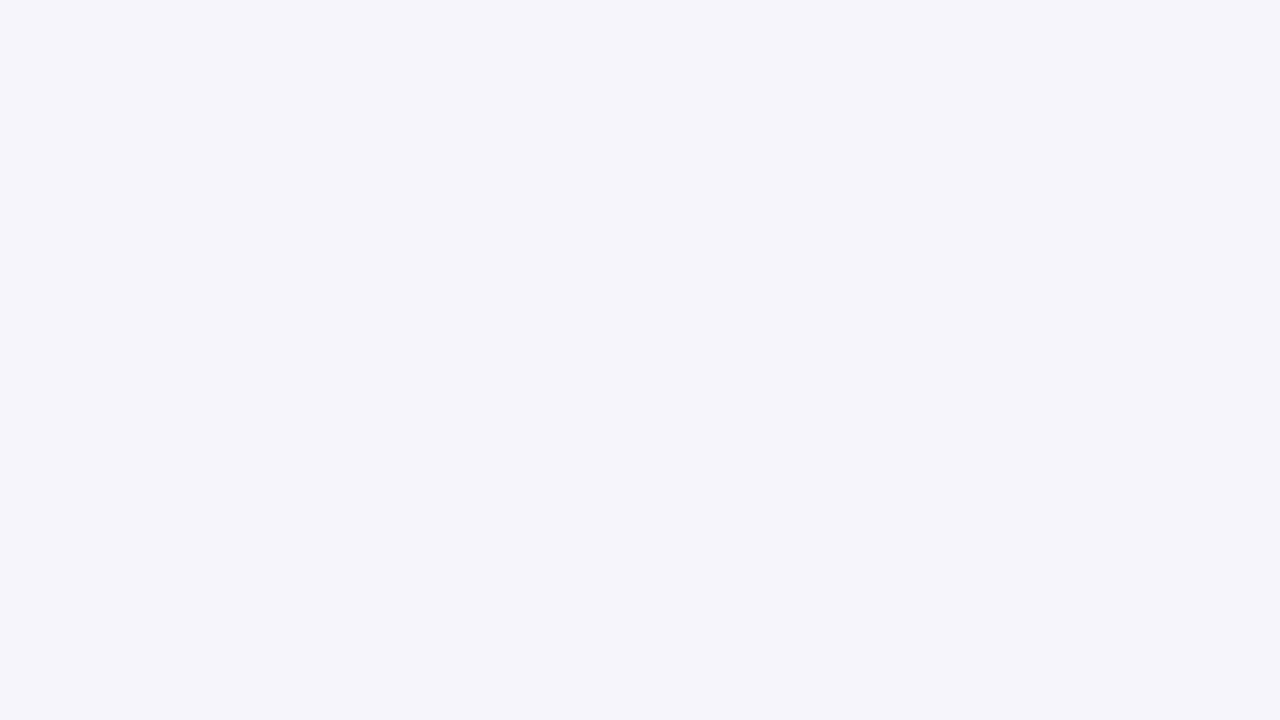

Refreshed the current OrangeHRM login page
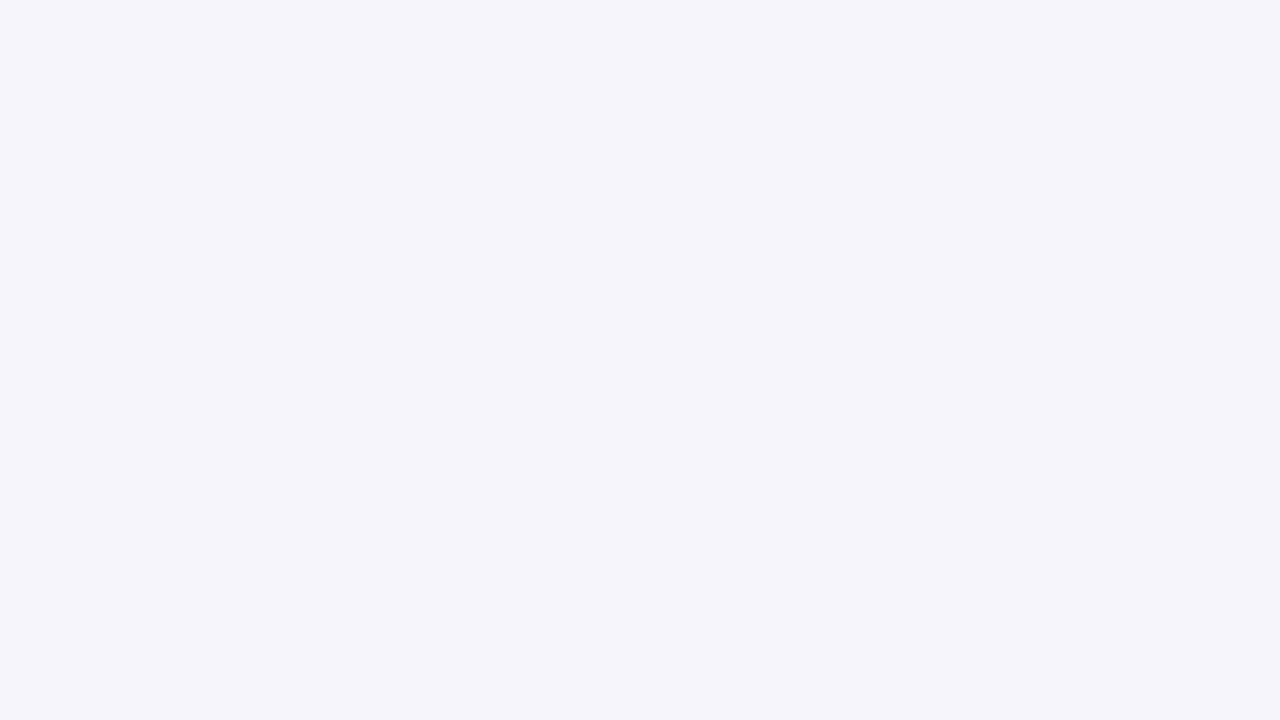

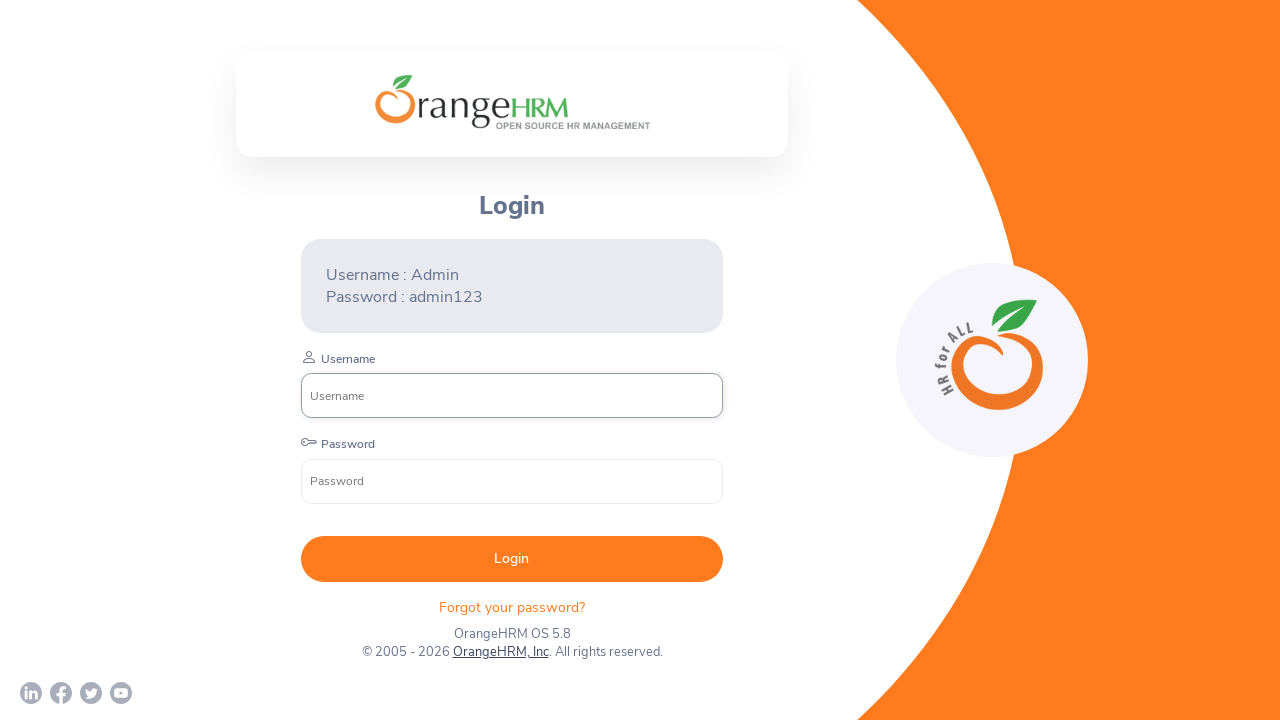